Tests that clicking the Due column header sorts the table values in ascending order by verifying each value is less than or equal to the next value.

Starting URL: http://the-internet.herokuapp.com/tables

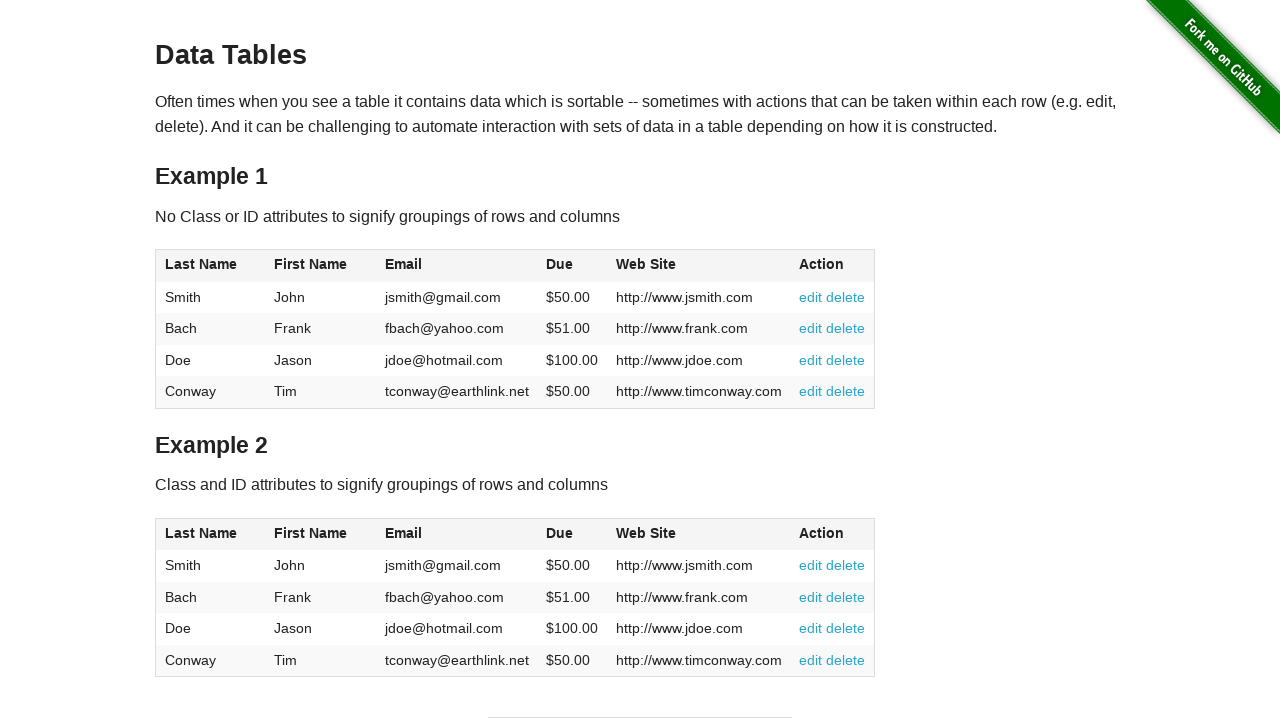

Clicked Due column header to sort table in ascending order at (572, 266) on #table1 thead tr th:nth-of-type(4)
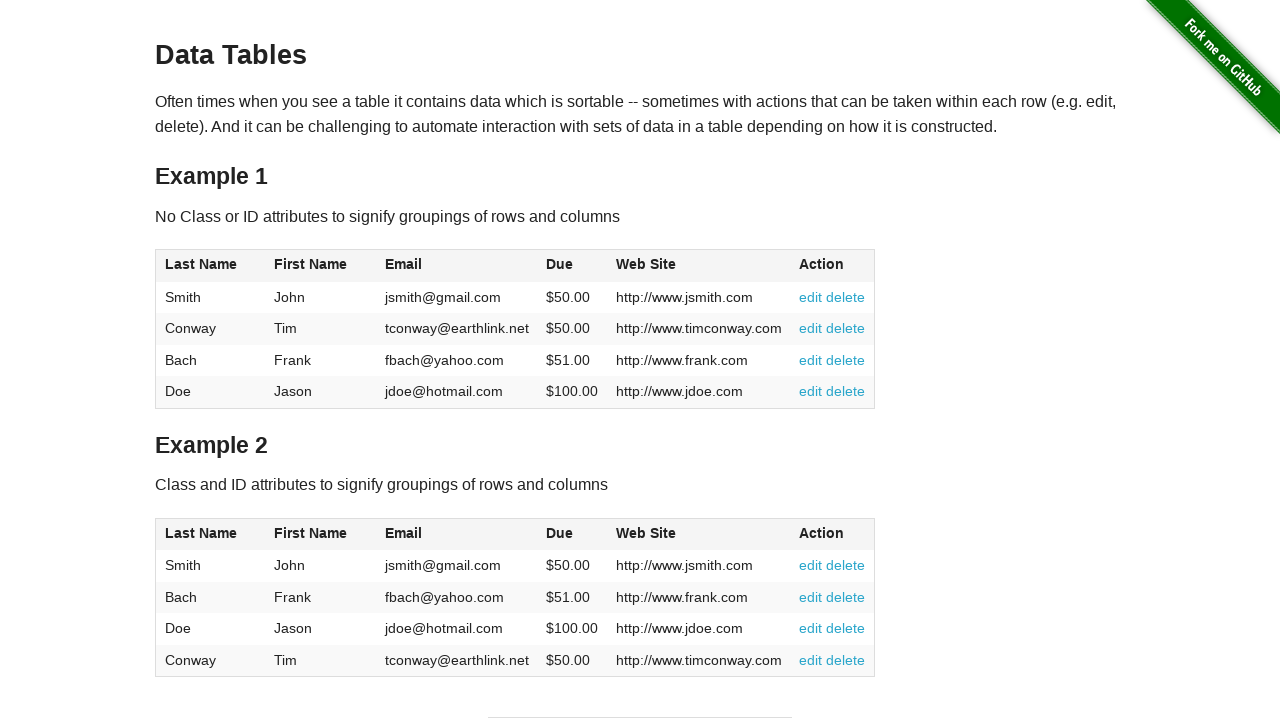

Waited for table data to load after sorting
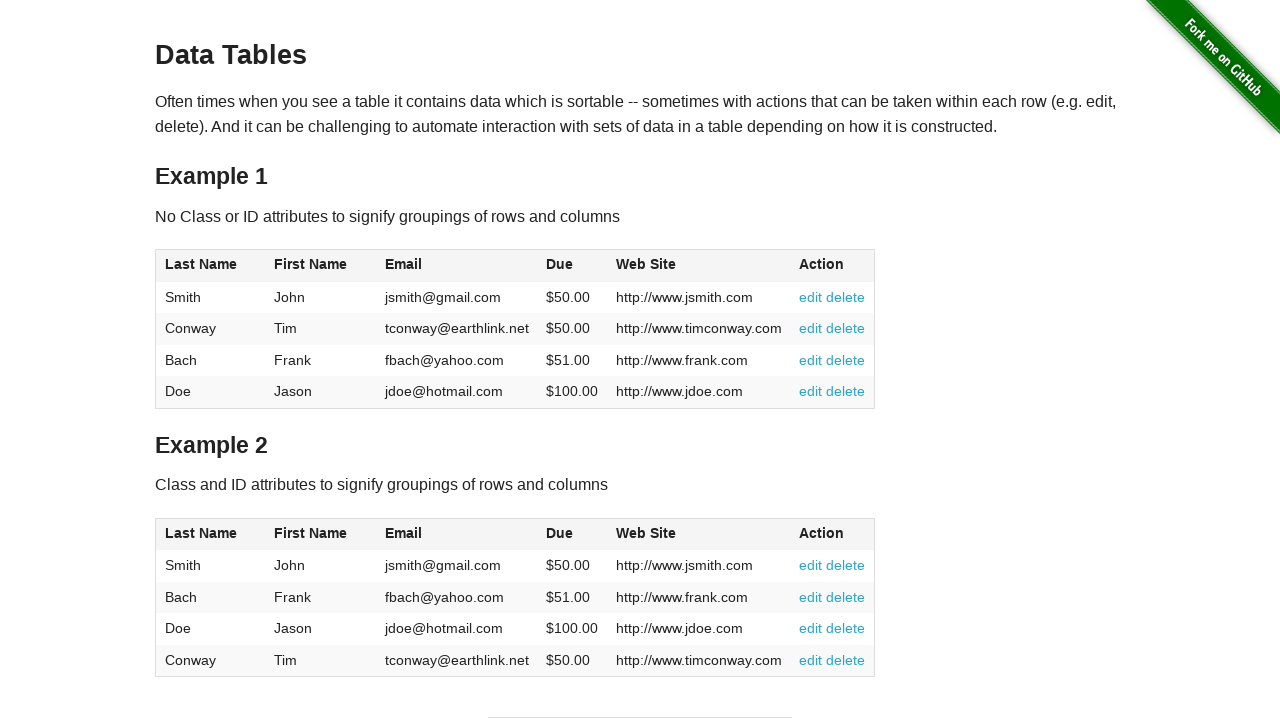

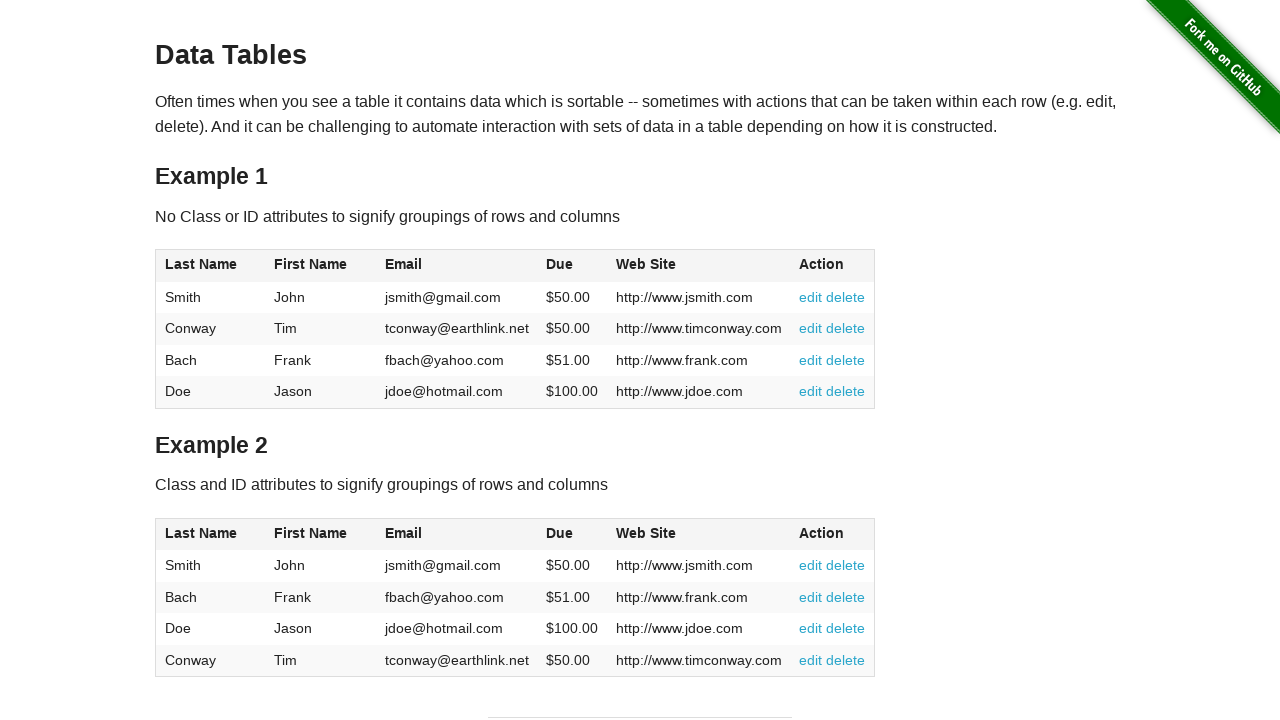